Tests the Catalog page listing to verify exactly 3 cats are displayed

Starting URL: https://cs1632.appspot.com/

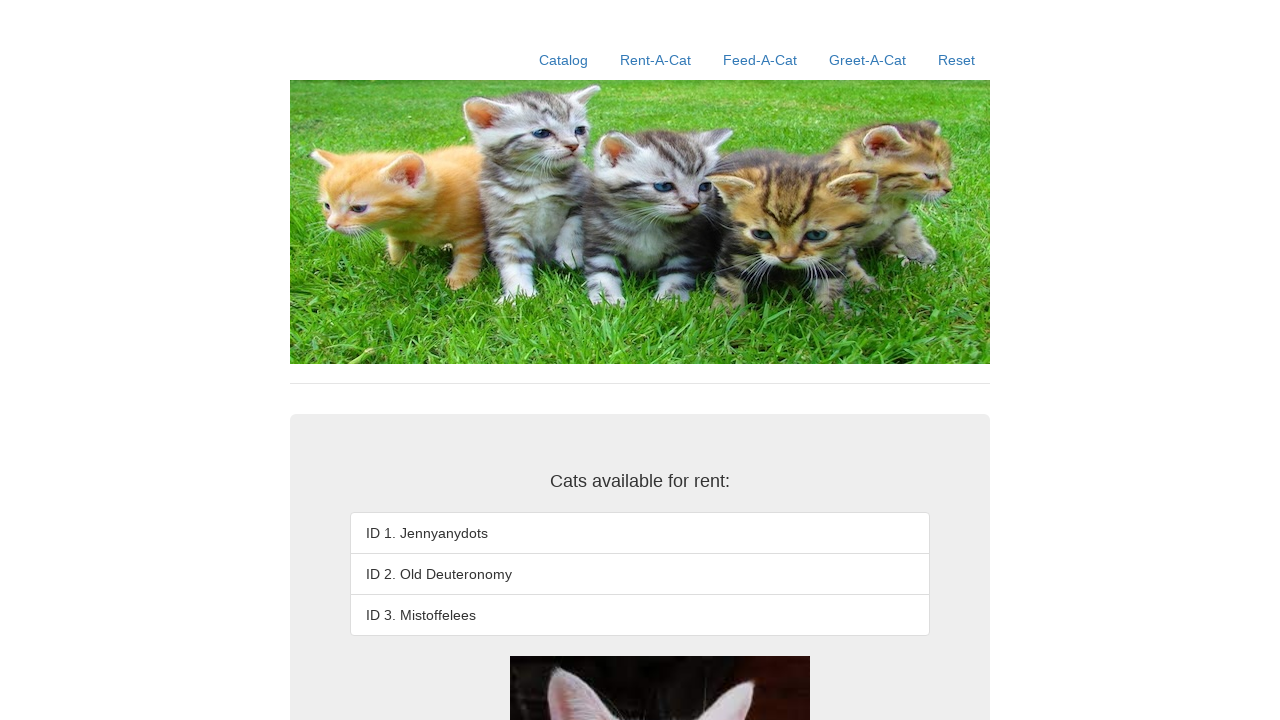

Set cookies to disable cat filters (1, 2, 3 all set to false)
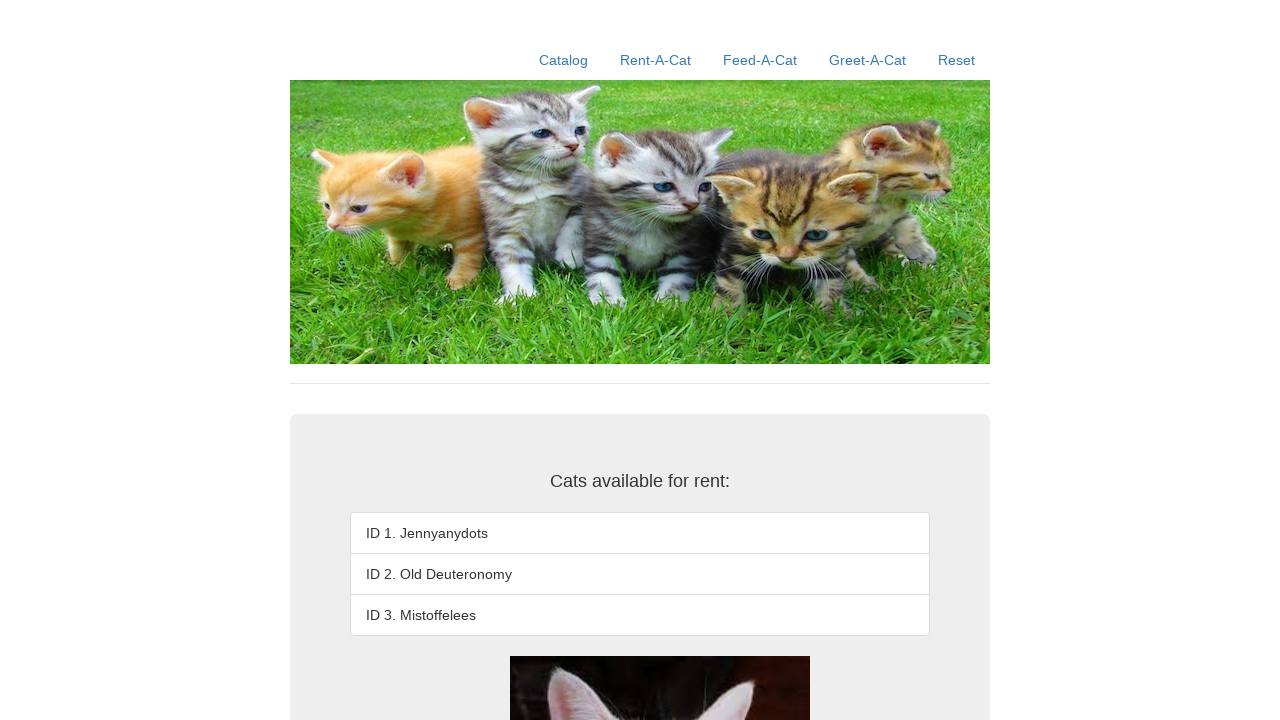

Clicked Catalog link to navigate to catalog page at (564, 60) on text=Catalog
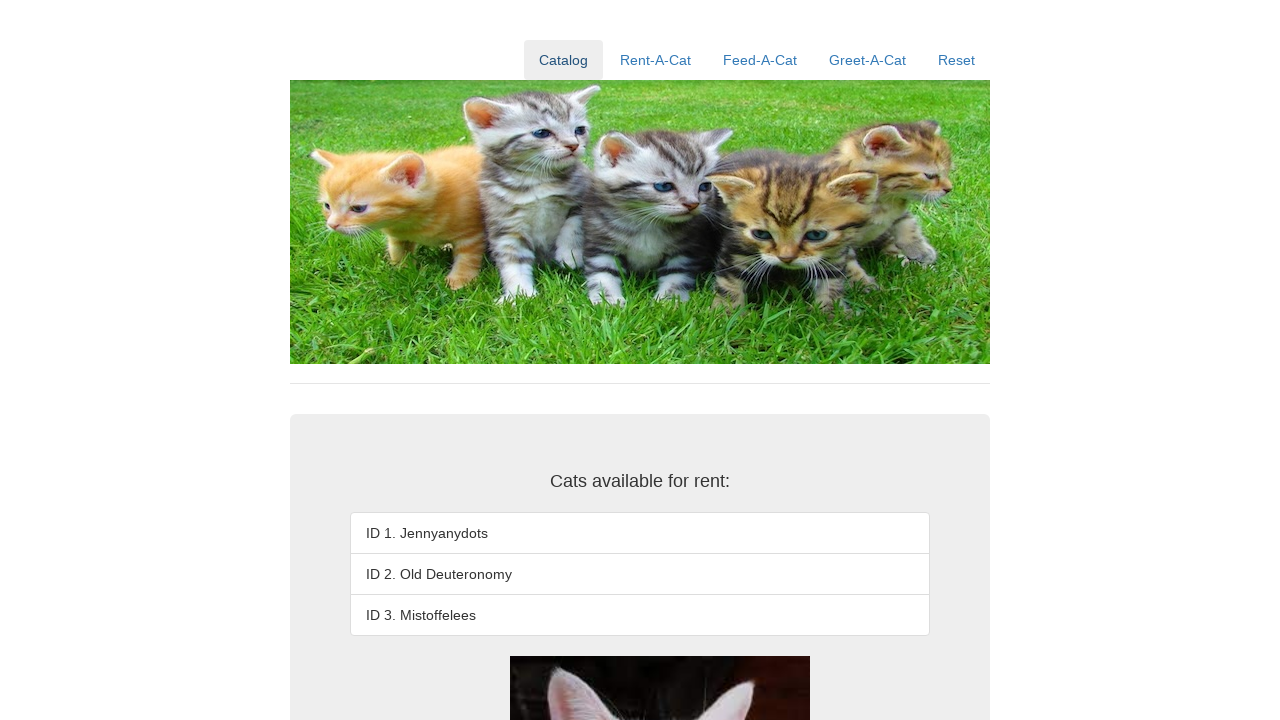

Waited for catalog listing to load with at least 3 cat items displayed
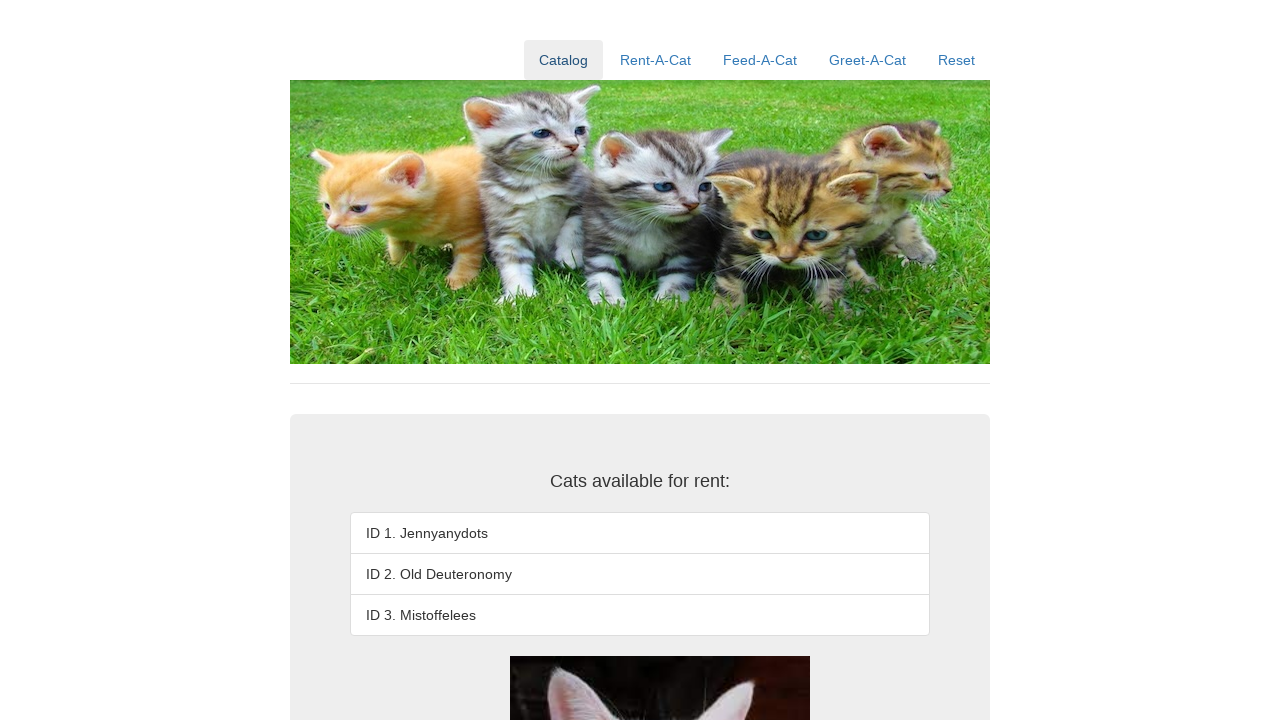

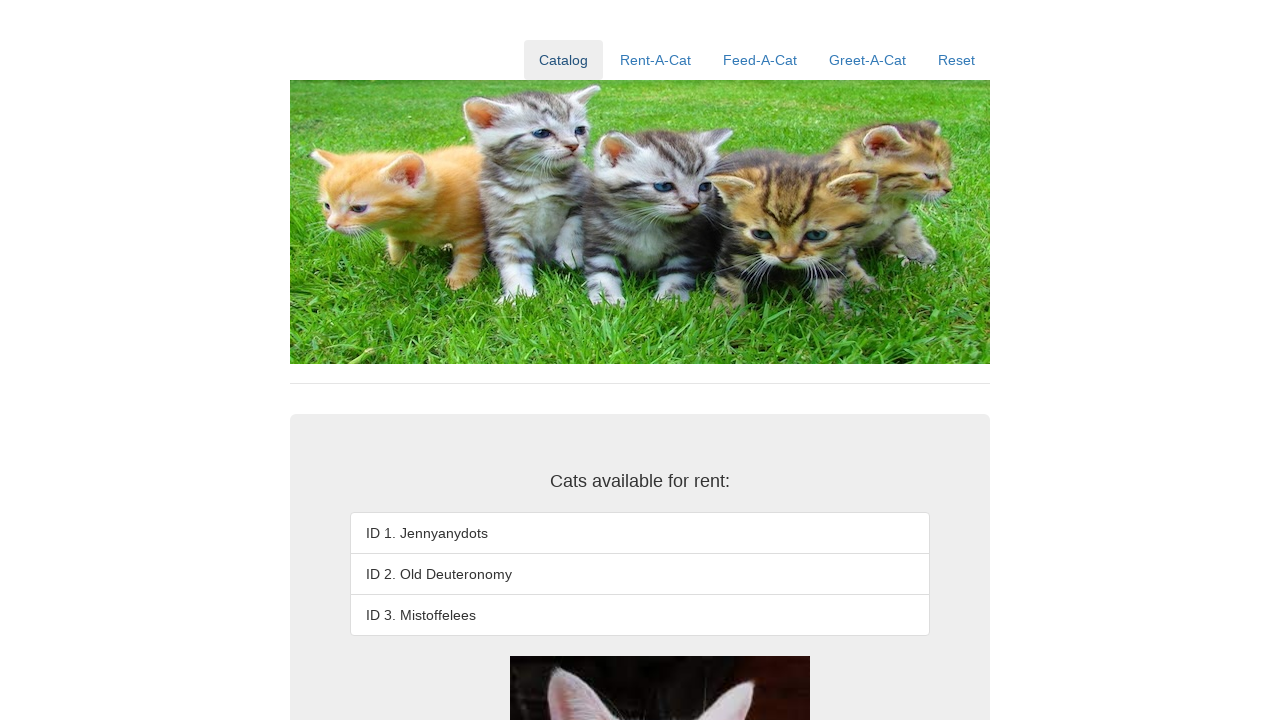